Navigates to the Heroku test app, clicks on the A/B Testing link, then clicks on a Selenium-related link

Starting URL: https://the-internet.herokuapp.com/

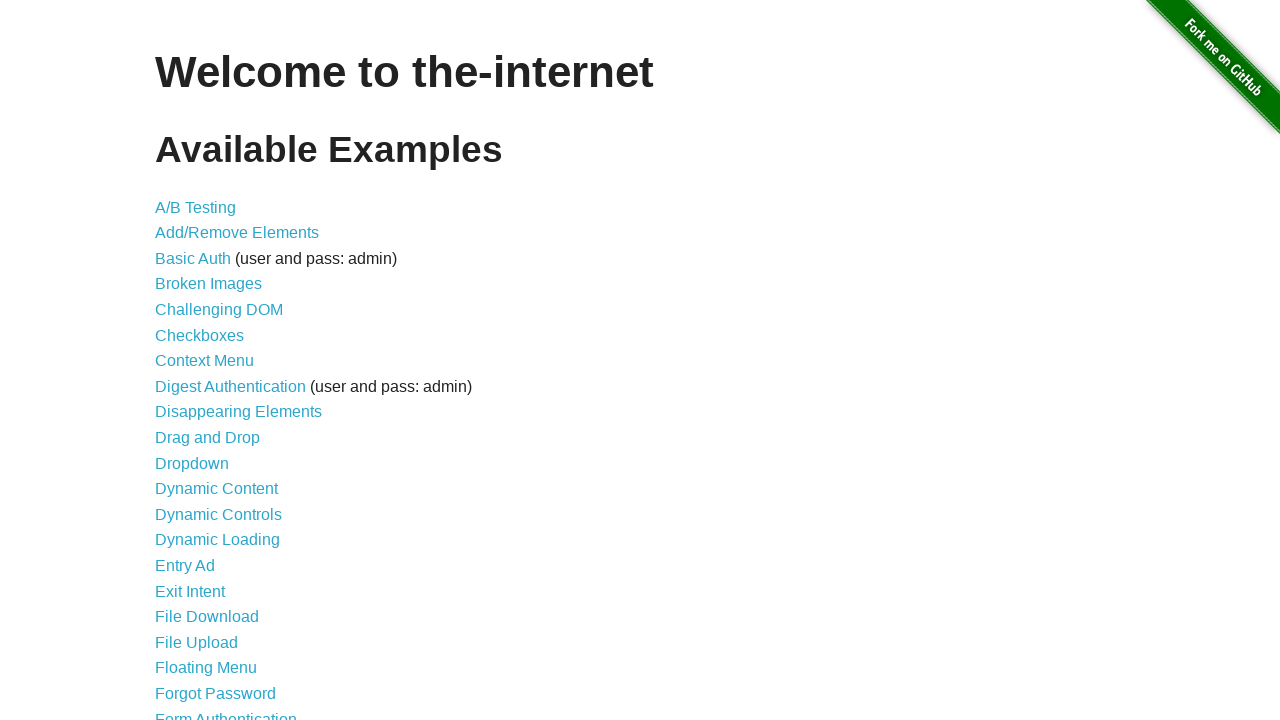

Navigated to Heroku test app homepage
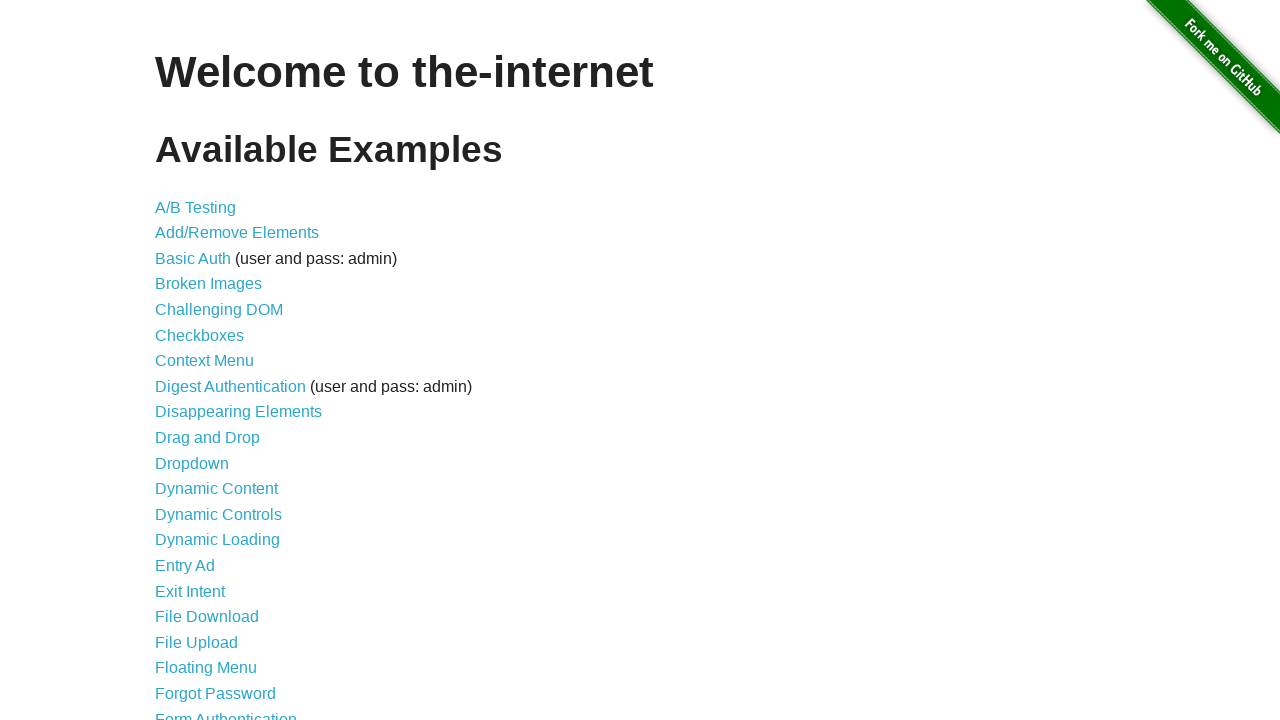

Clicked on A/B Testing link at (196, 207) on a:has-text('A/B Testing')
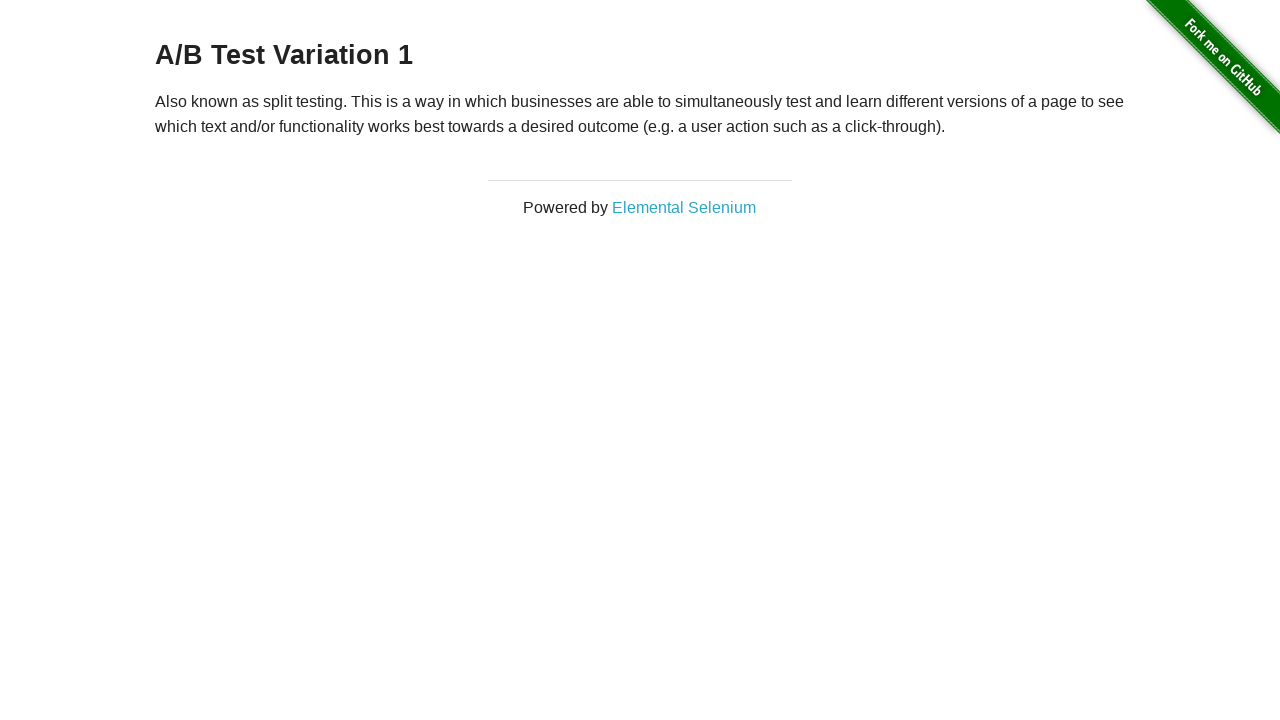

Clicked on Selenium-related link at (684, 207) on a:has-text('Selenium')
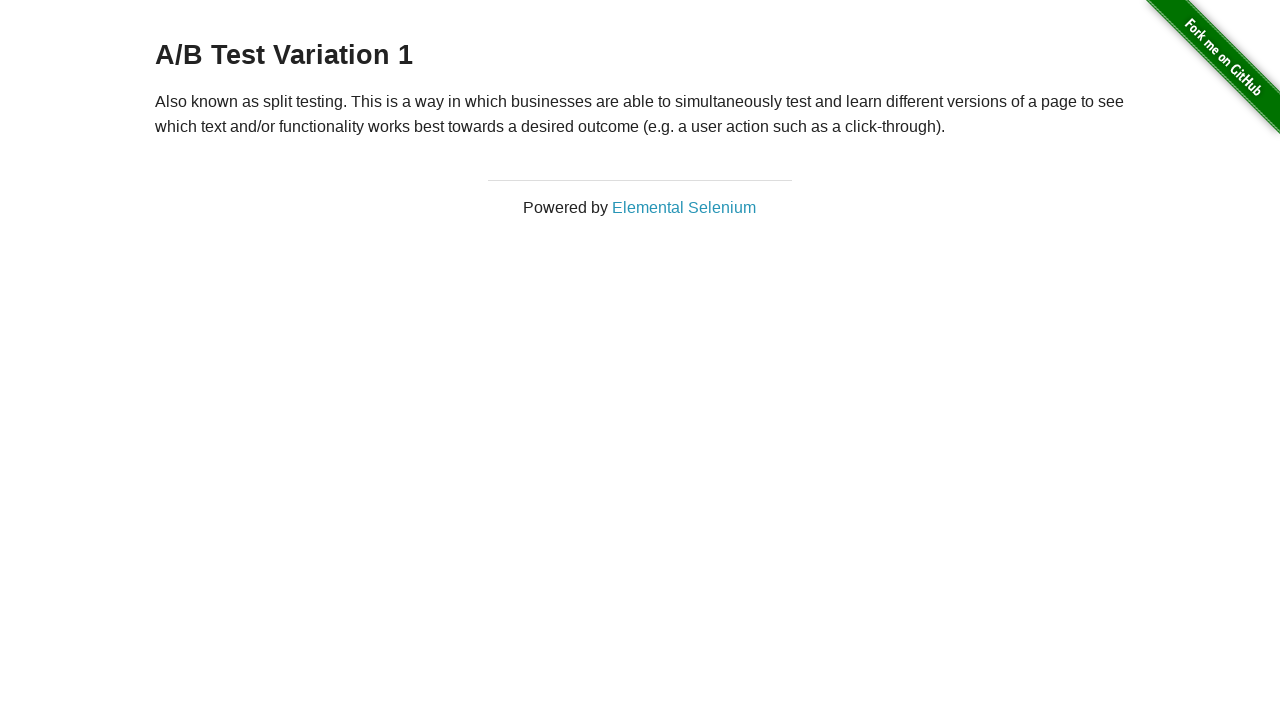

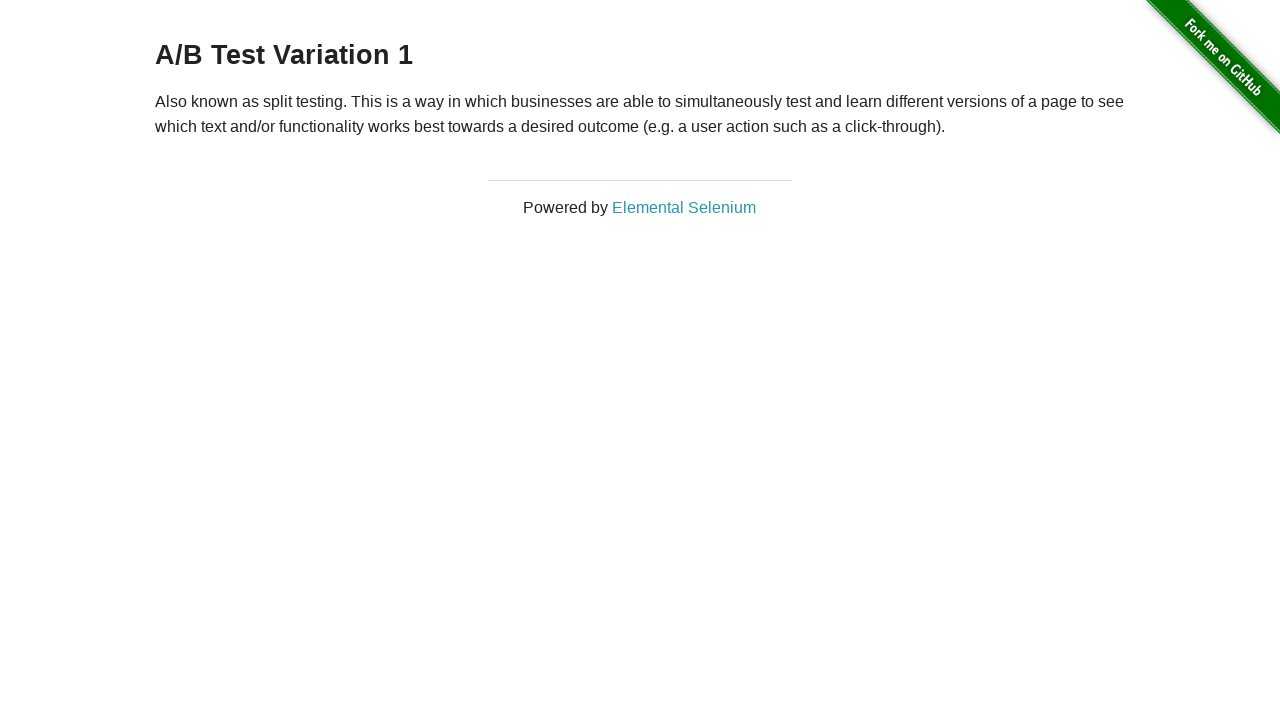